Tests a math challenge form by extracting a hidden attribute value, calculating a mathematical result, filling in the answer, checking checkboxes, and submitting the form

Starting URL: http://suninjuly.github.io/get_attribute.html

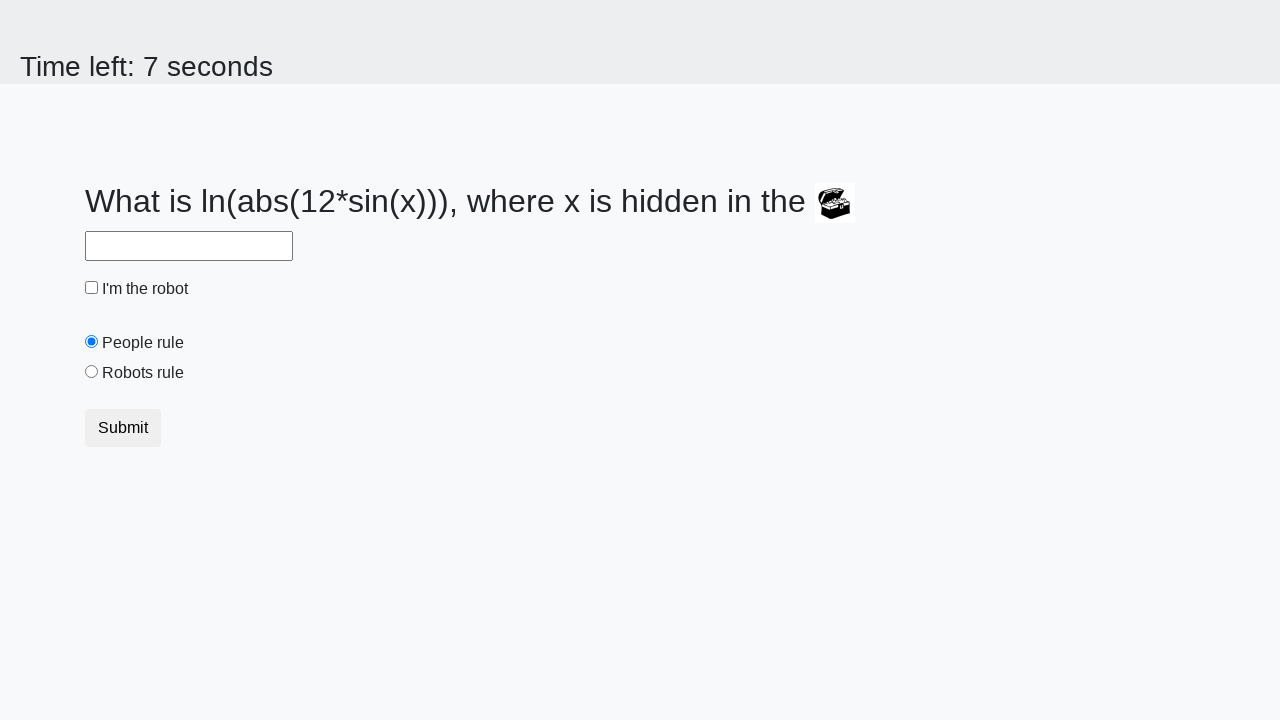

Located hidden treasure element
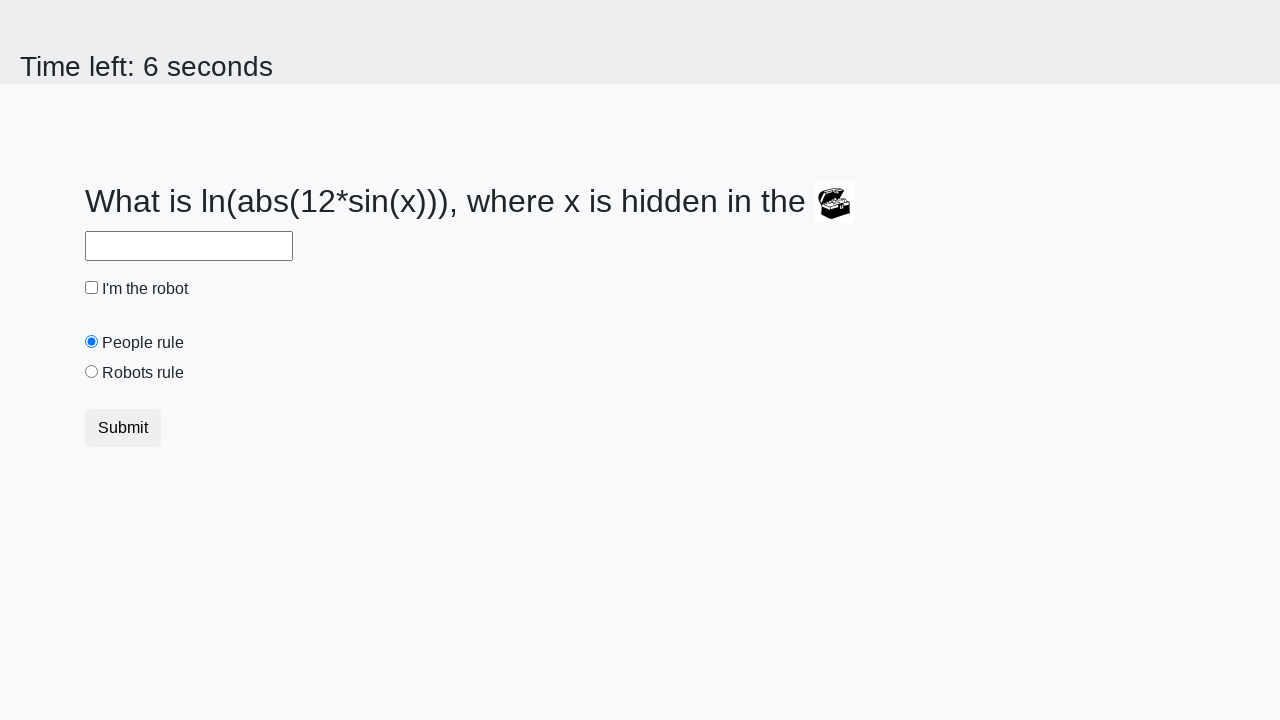

Extracted 'valuex' attribute from treasure element
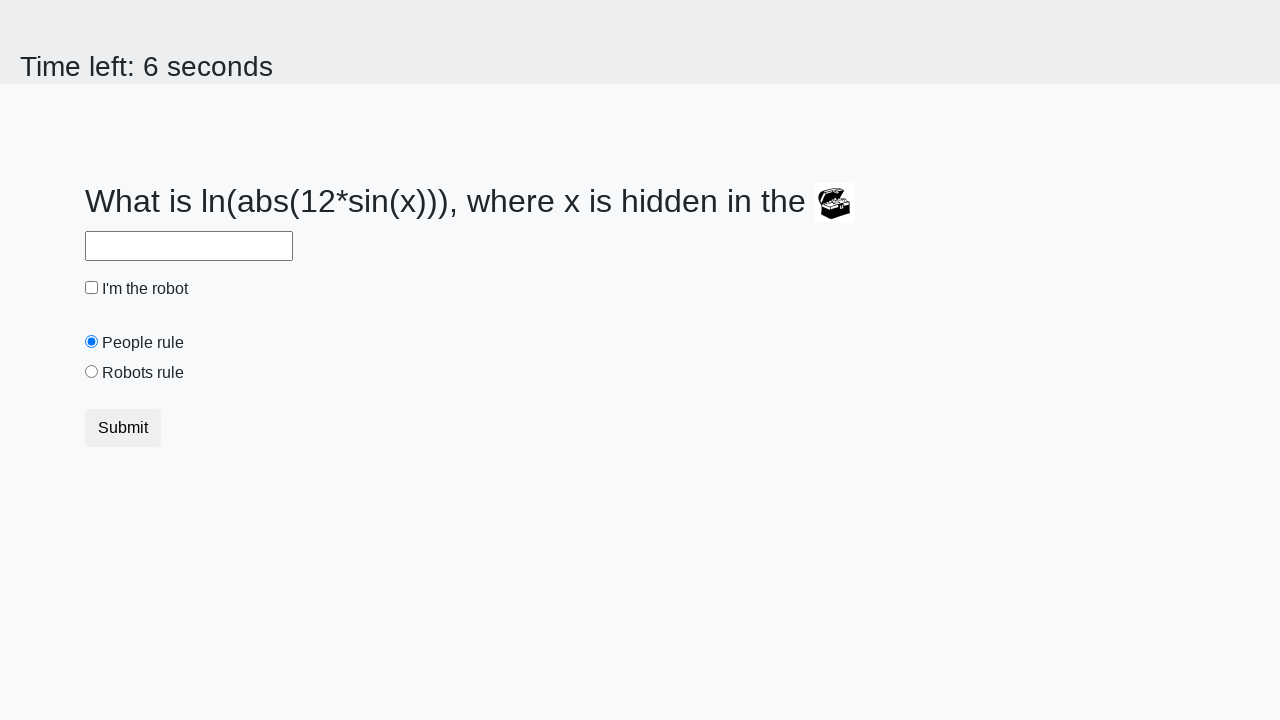

Calculated mathematical result using logarithm and sine formula
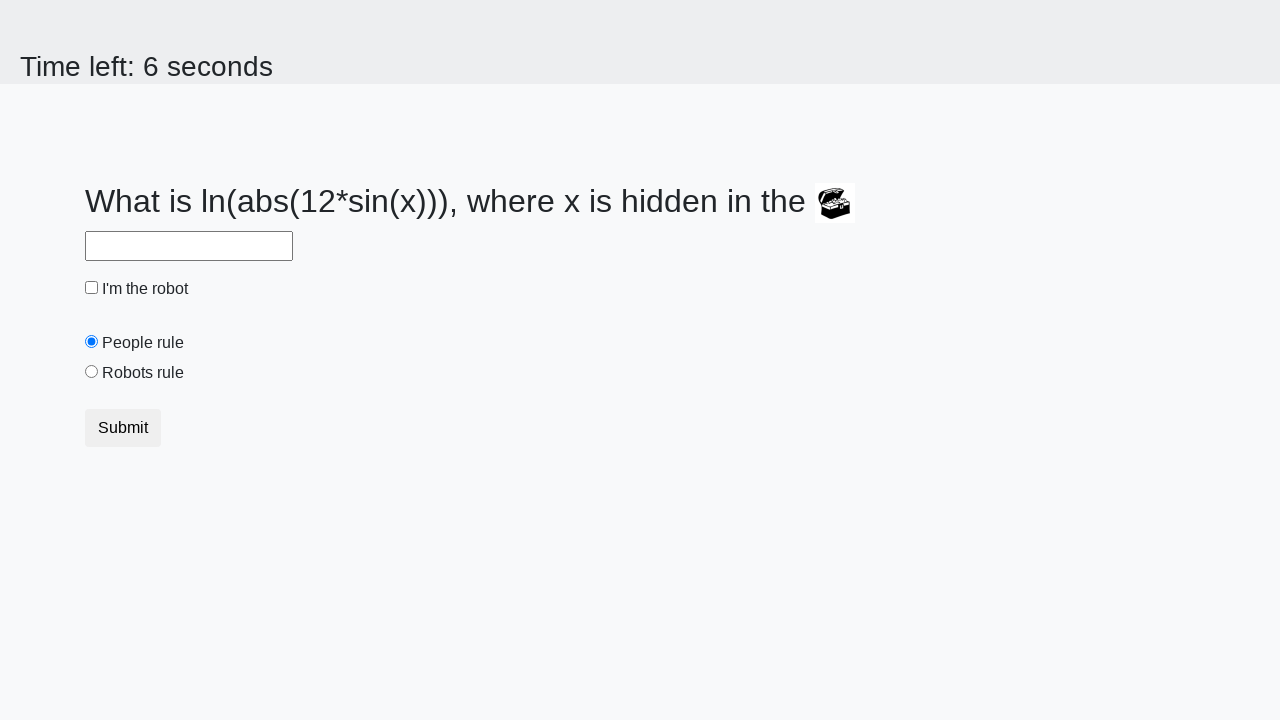

Filled answer field with calculated value on #answer
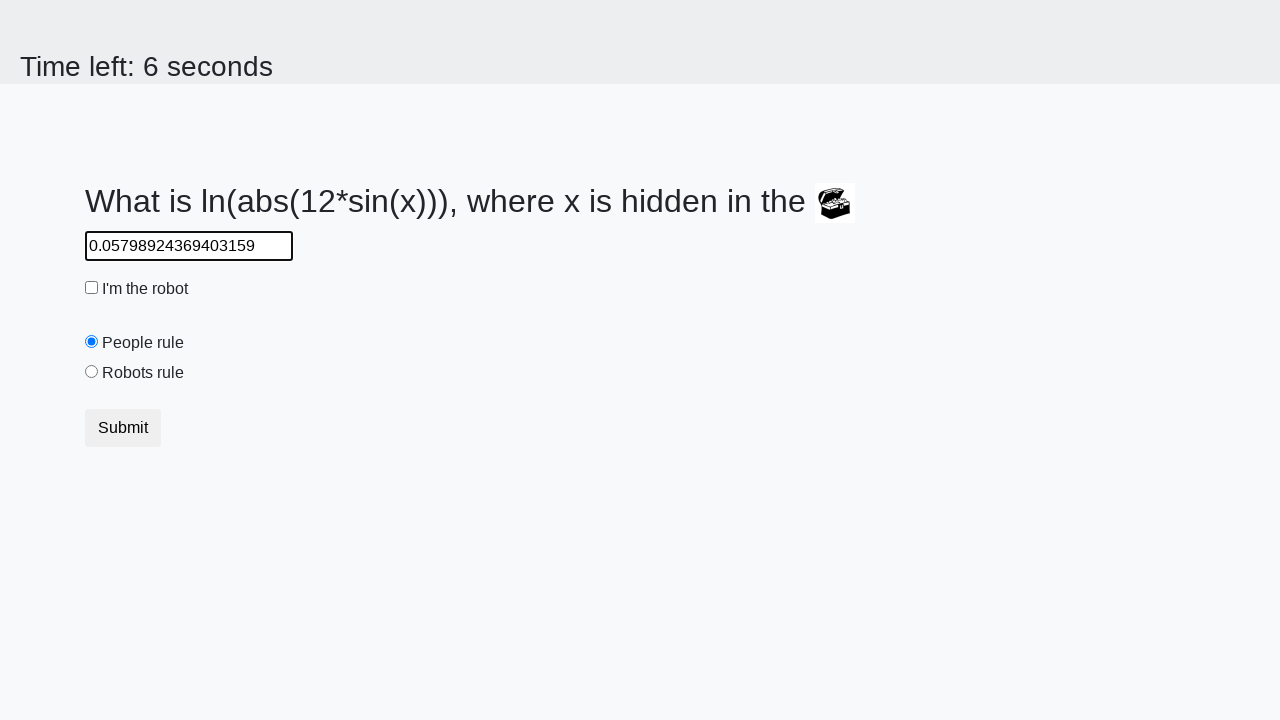

Checked the robot checkbox at (92, 288) on #robotCheckbox
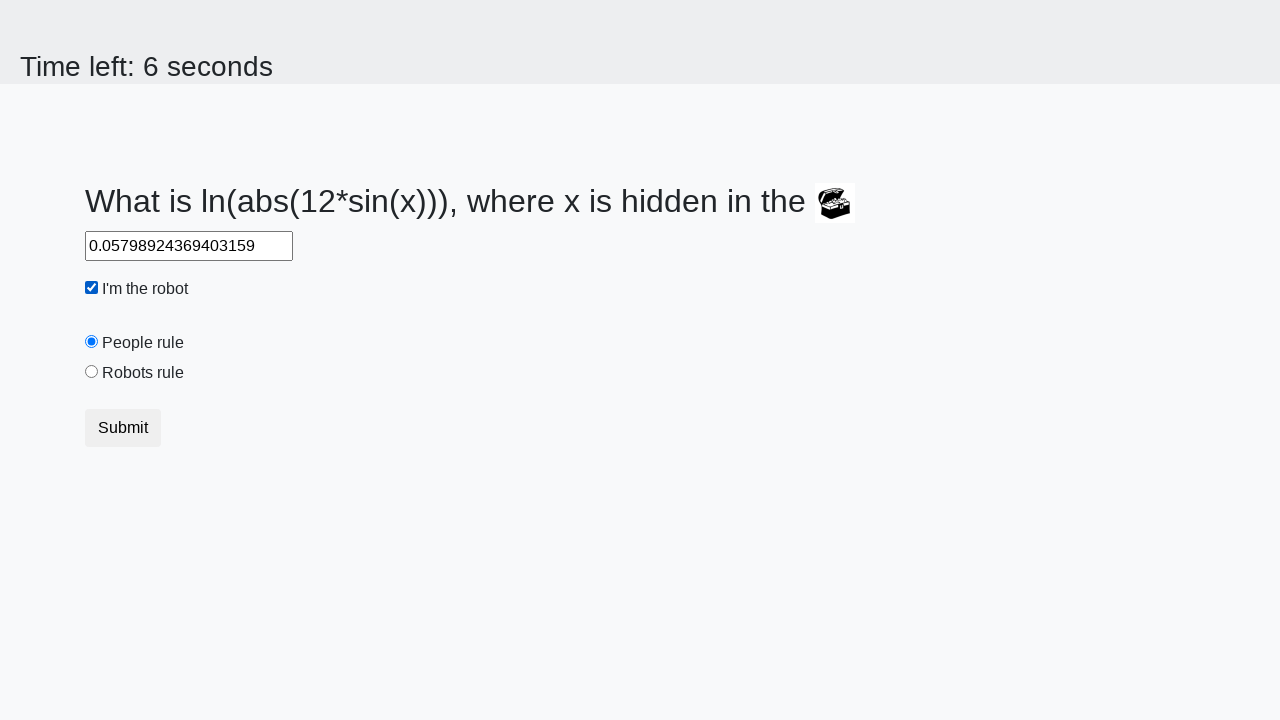

Checked the robots rule checkbox at (92, 372) on #robotsRule
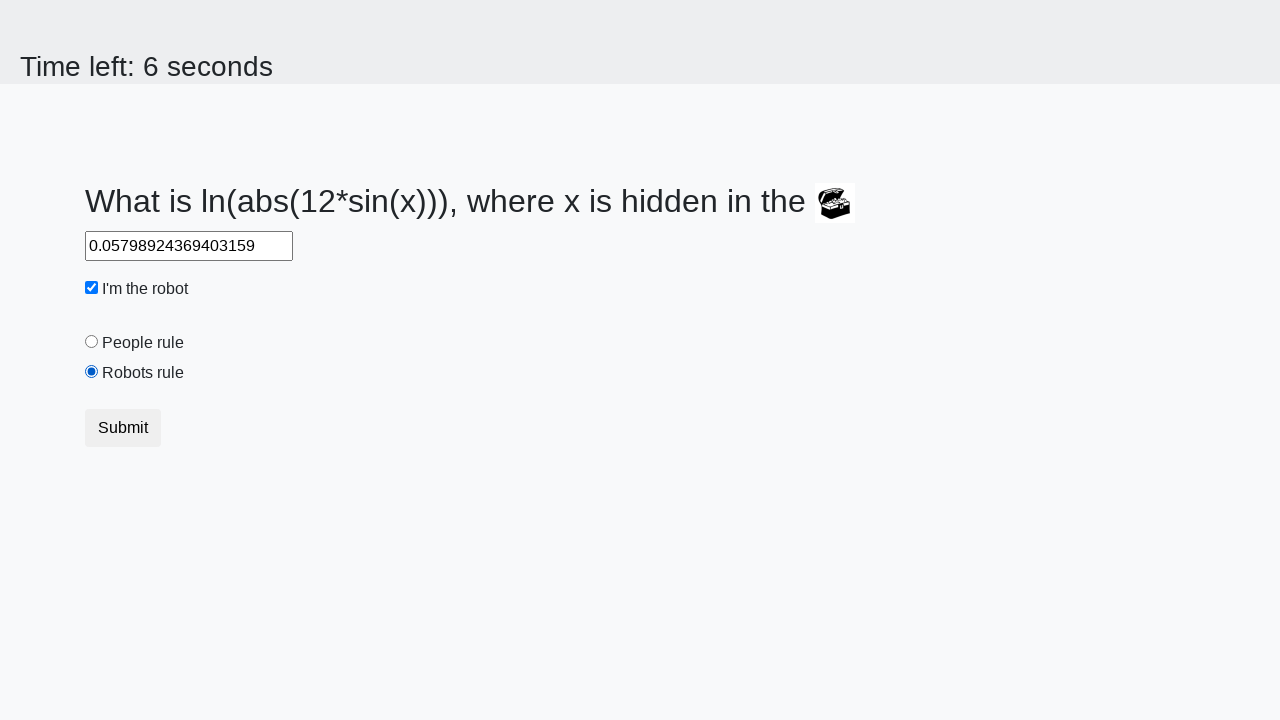

Clicked submit button to submit the form at (123, 428) on .btn
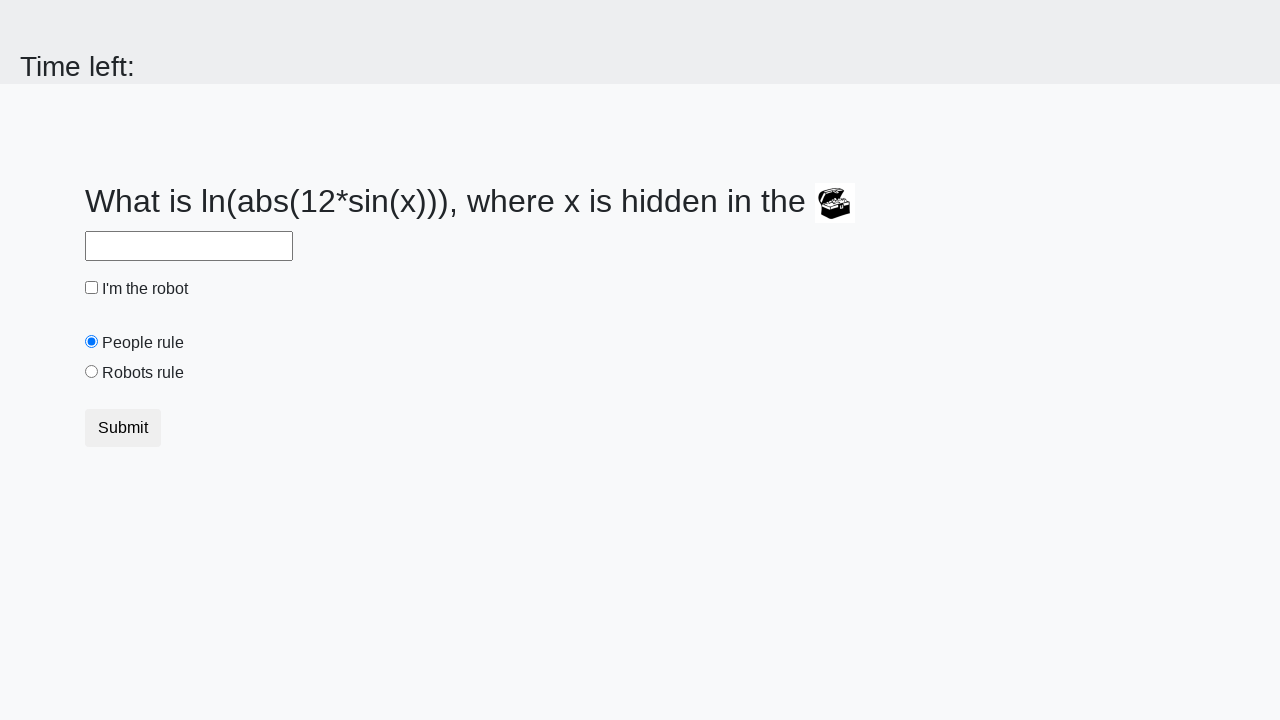

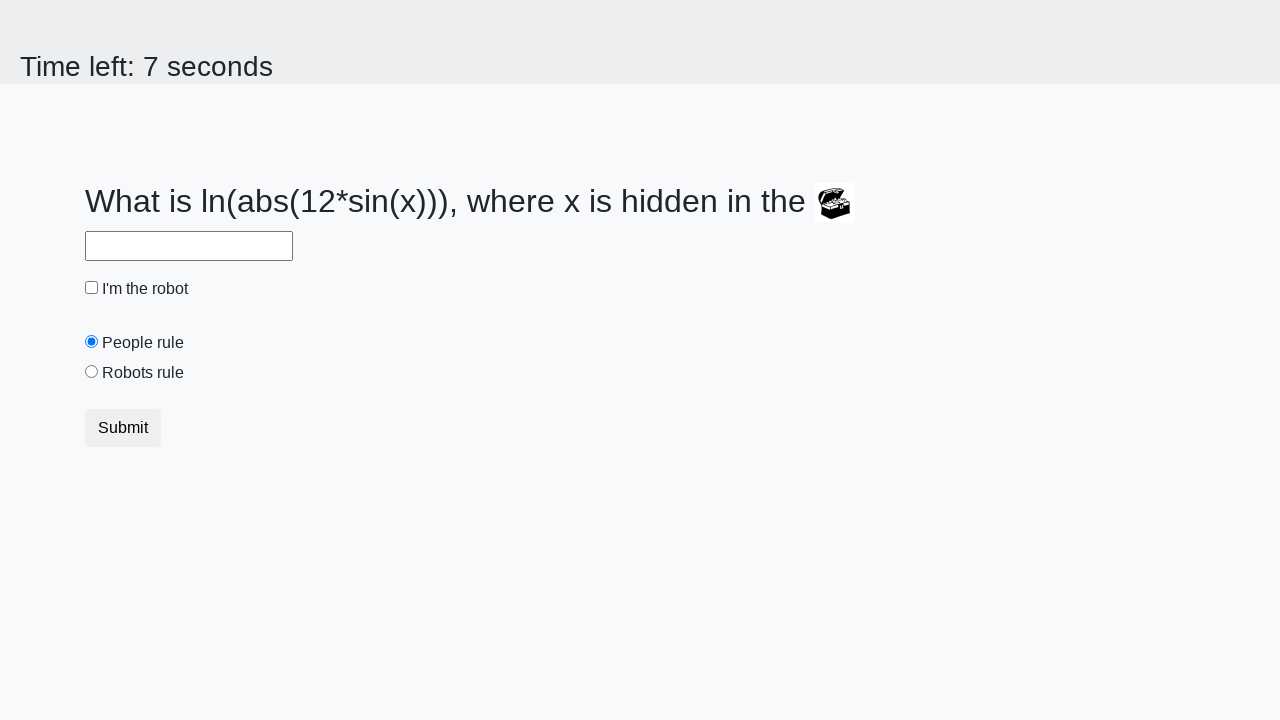